Tests drag and drop functionality within an iframe on the jQuery UI droppable demo page

Starting URL: http://jqueryui.com/droppable/

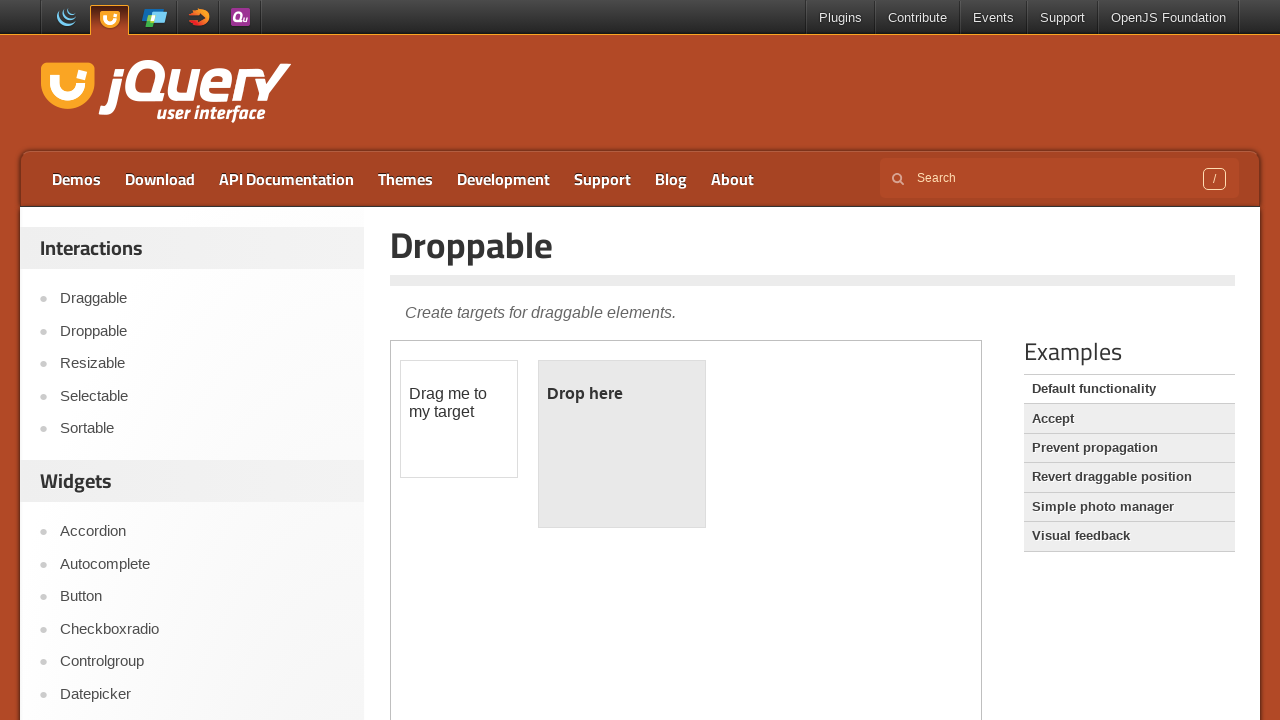

Located the iframe containing the drag and drop demo
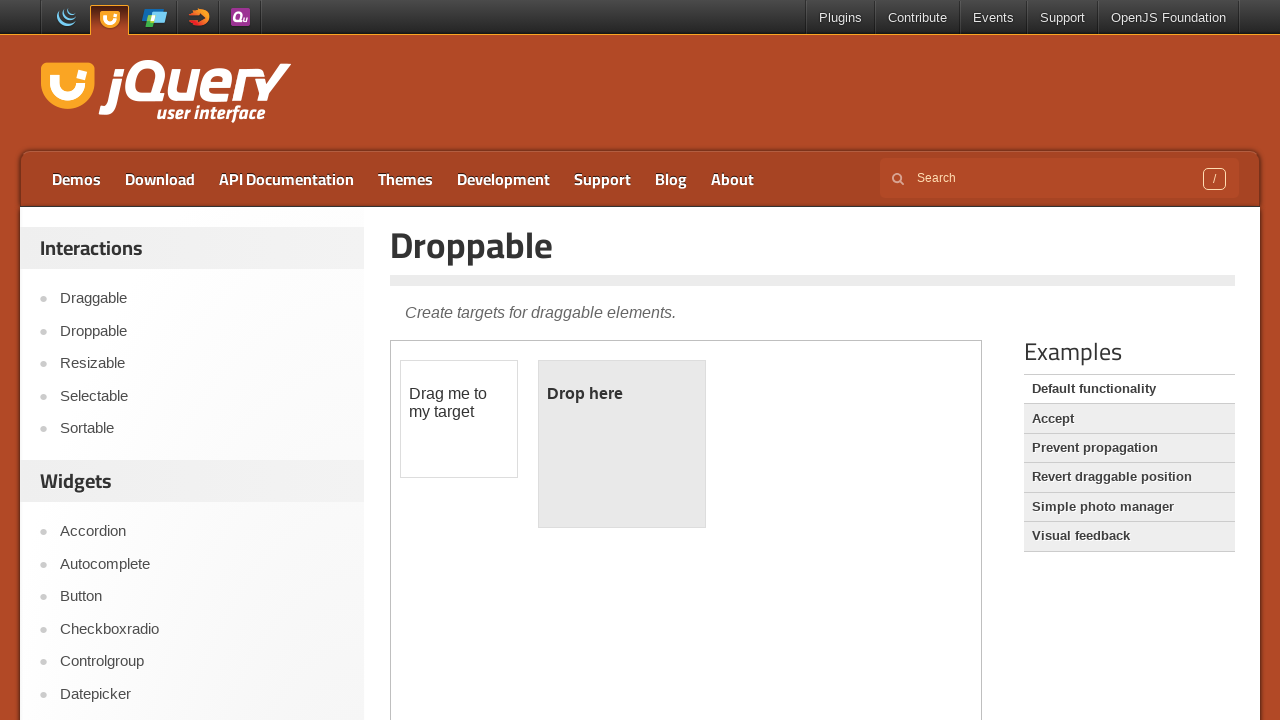

Located the draggable element (#draggable) within iframe
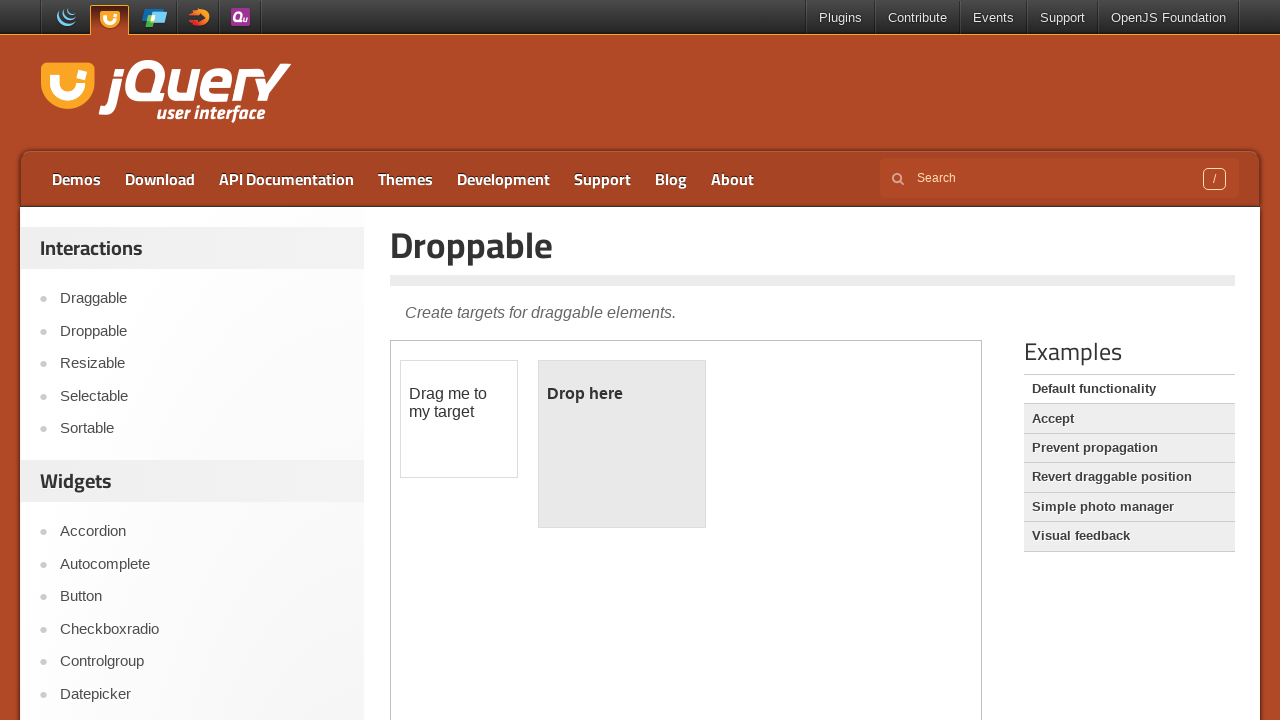

Located the droppable element (#droppable) within iframe
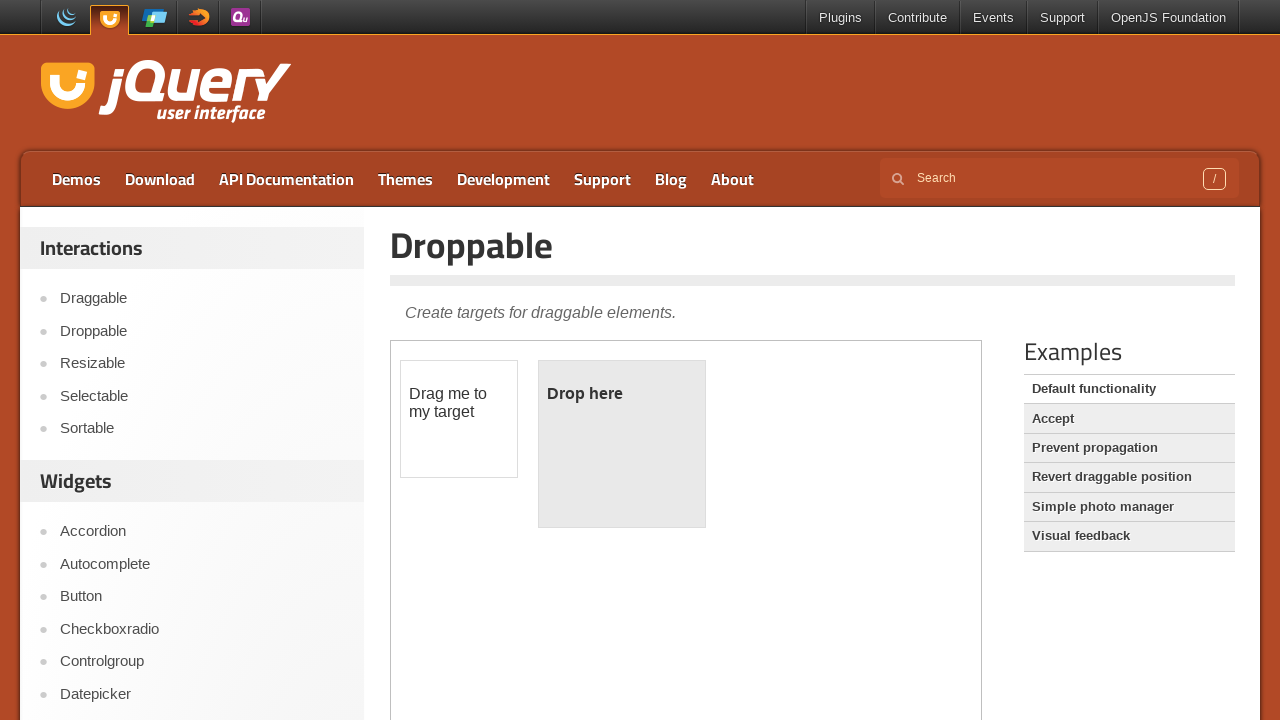

Dragged the draggable element onto the droppable element at (622, 444)
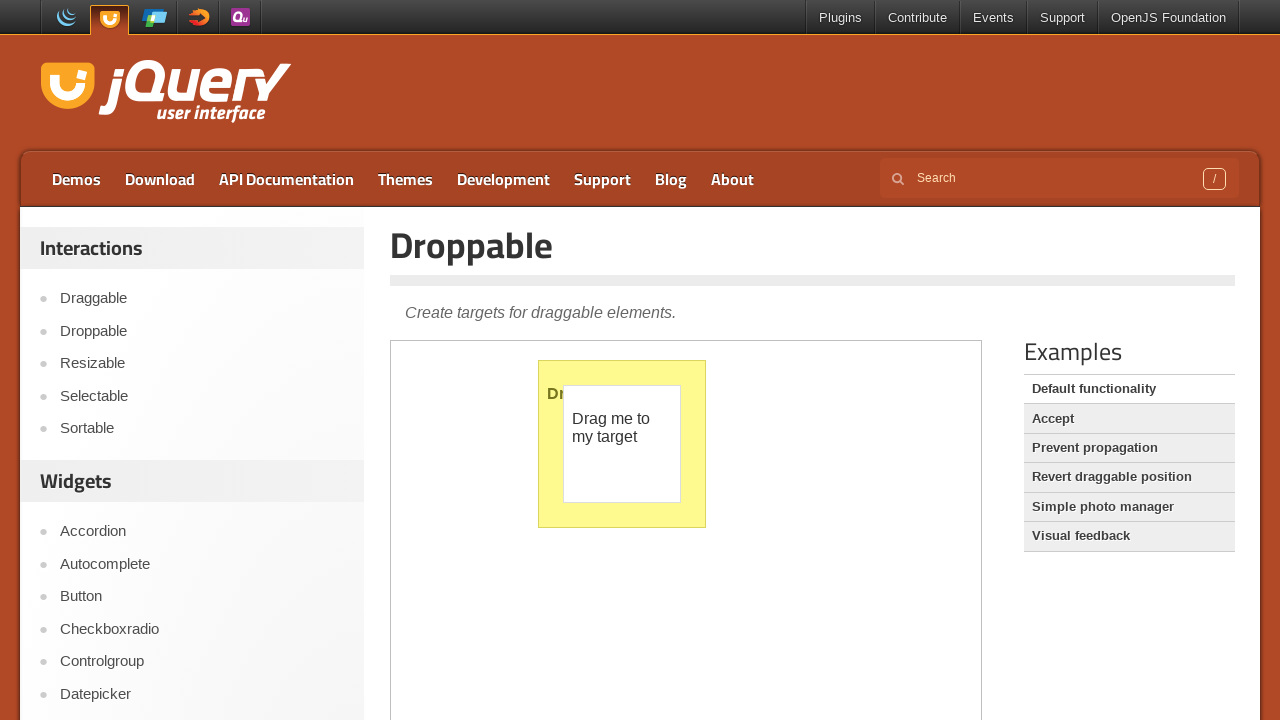

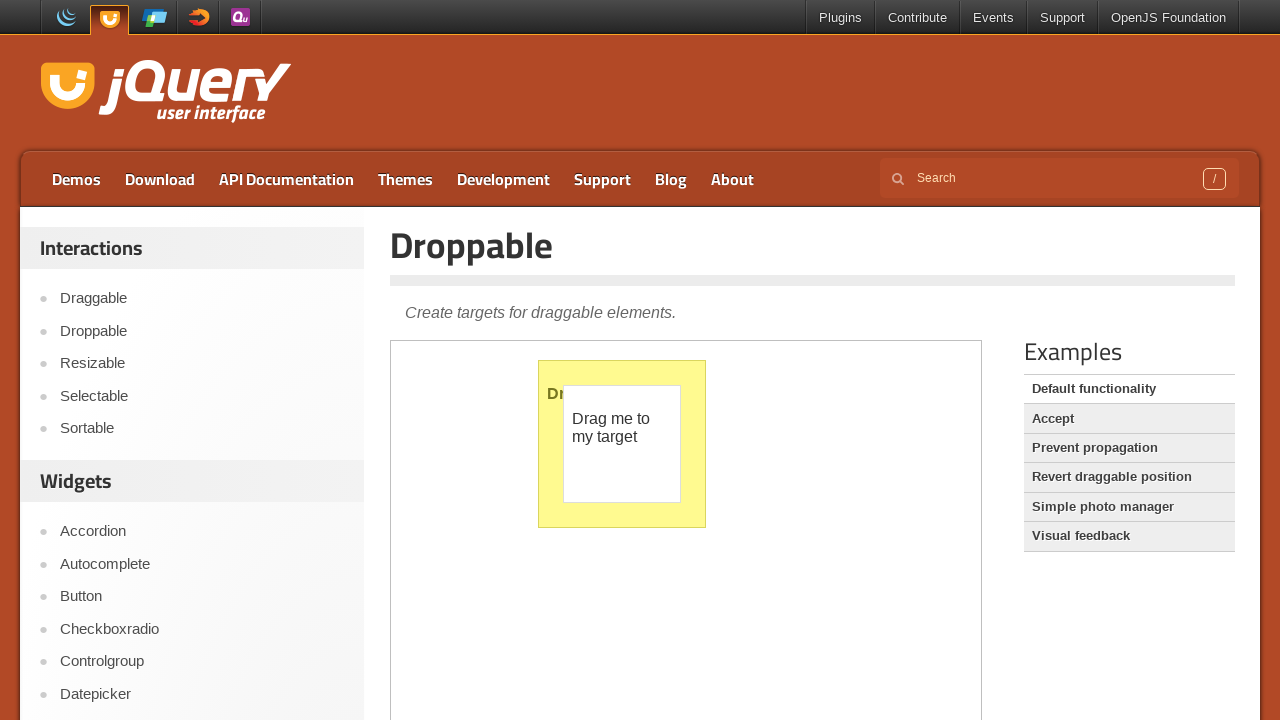